Clicks the Get Started button on Playwright.dev homepage and verifies navigation to the Installation page

Starting URL: https://playwright.dev

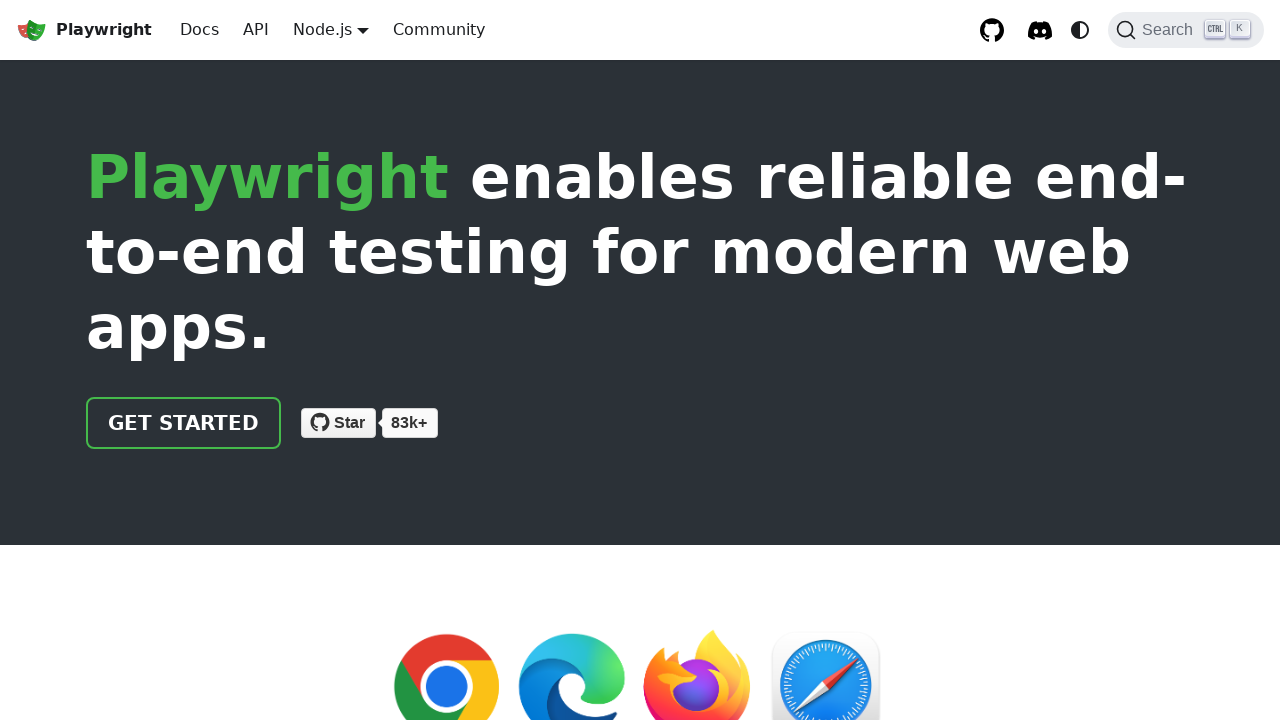

Waited for page DOM to load on Playwright.dev homepage
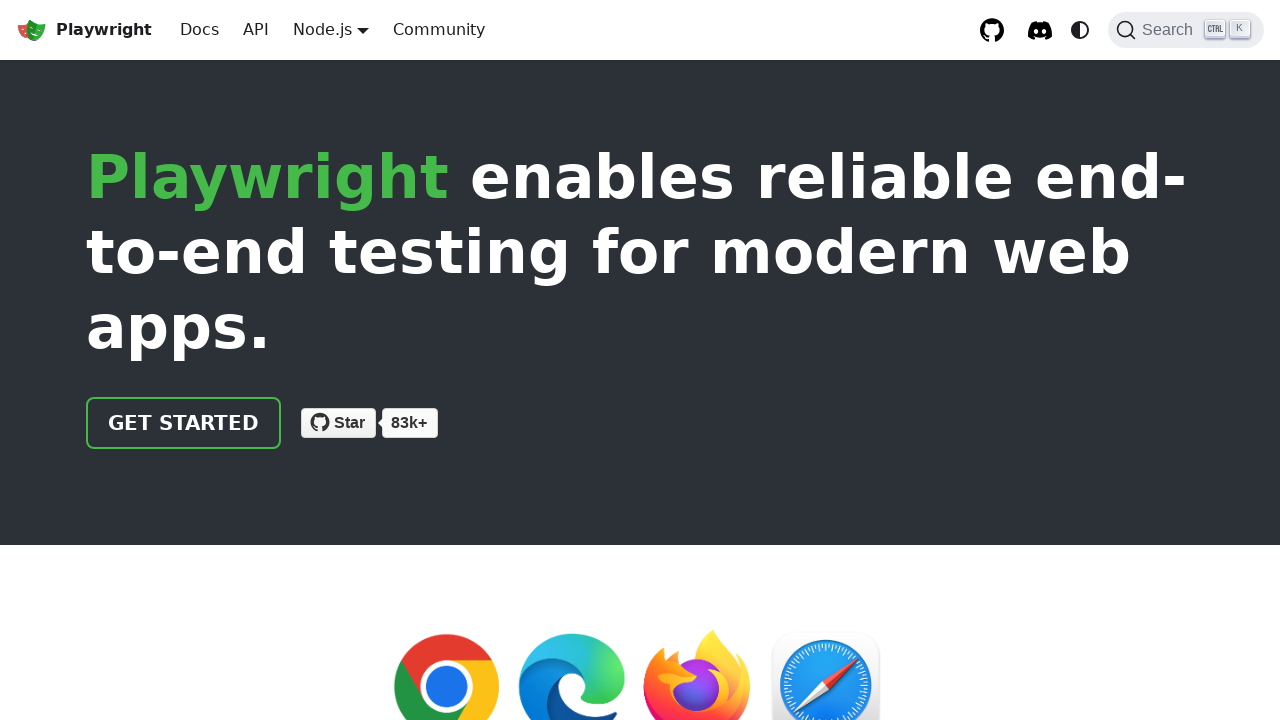

Clicked the Get Started button at (184, 423) on a:has-text('Get started')
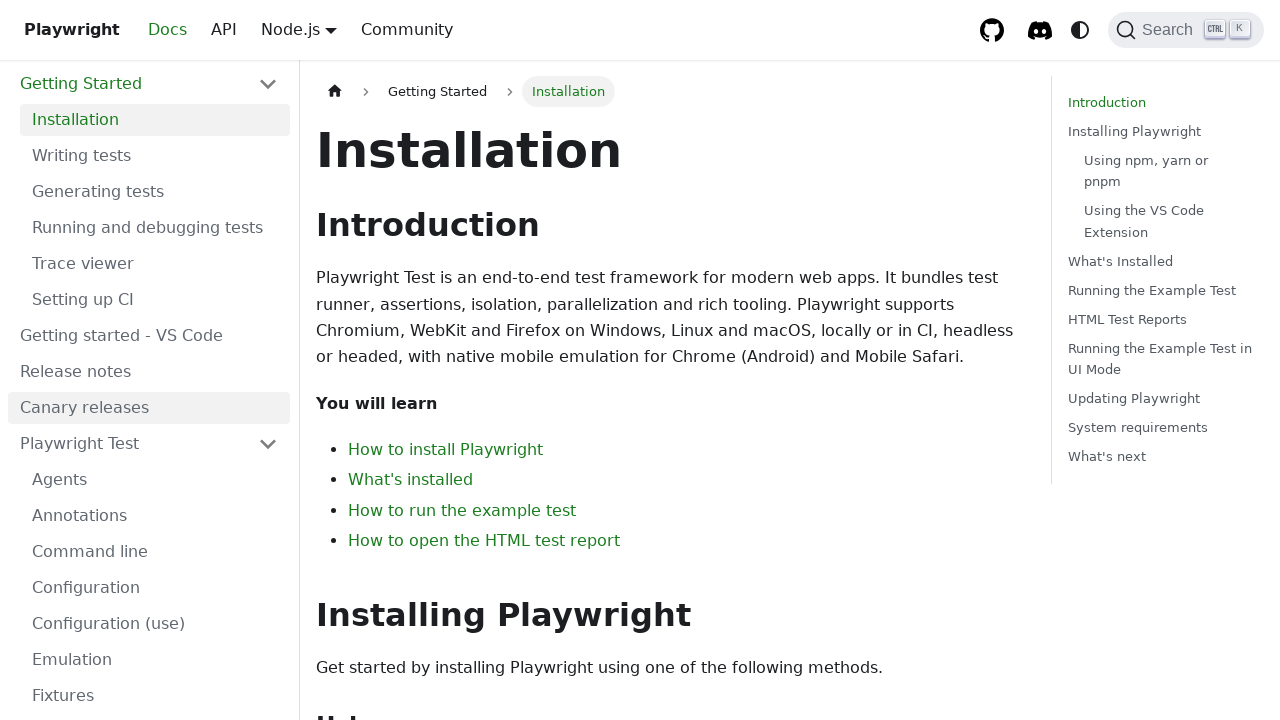

Installation page h1 heading loaded after navigation
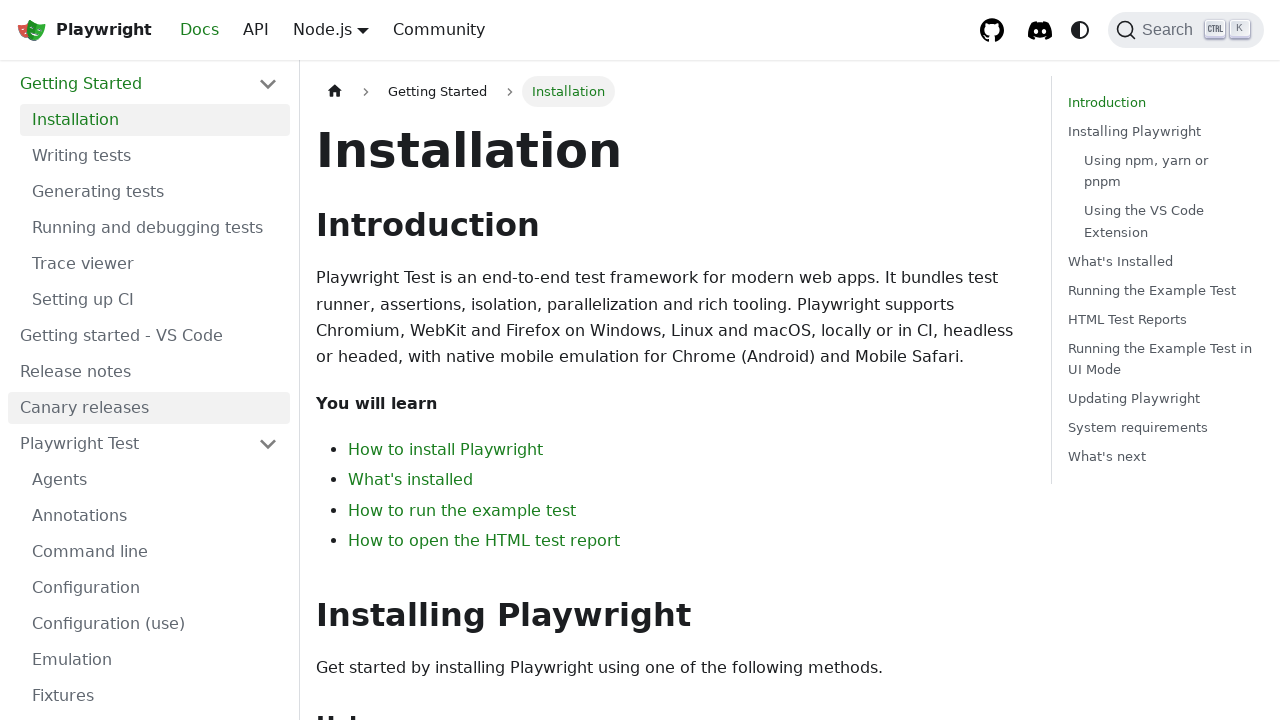

Retrieved h1 text content: Installation
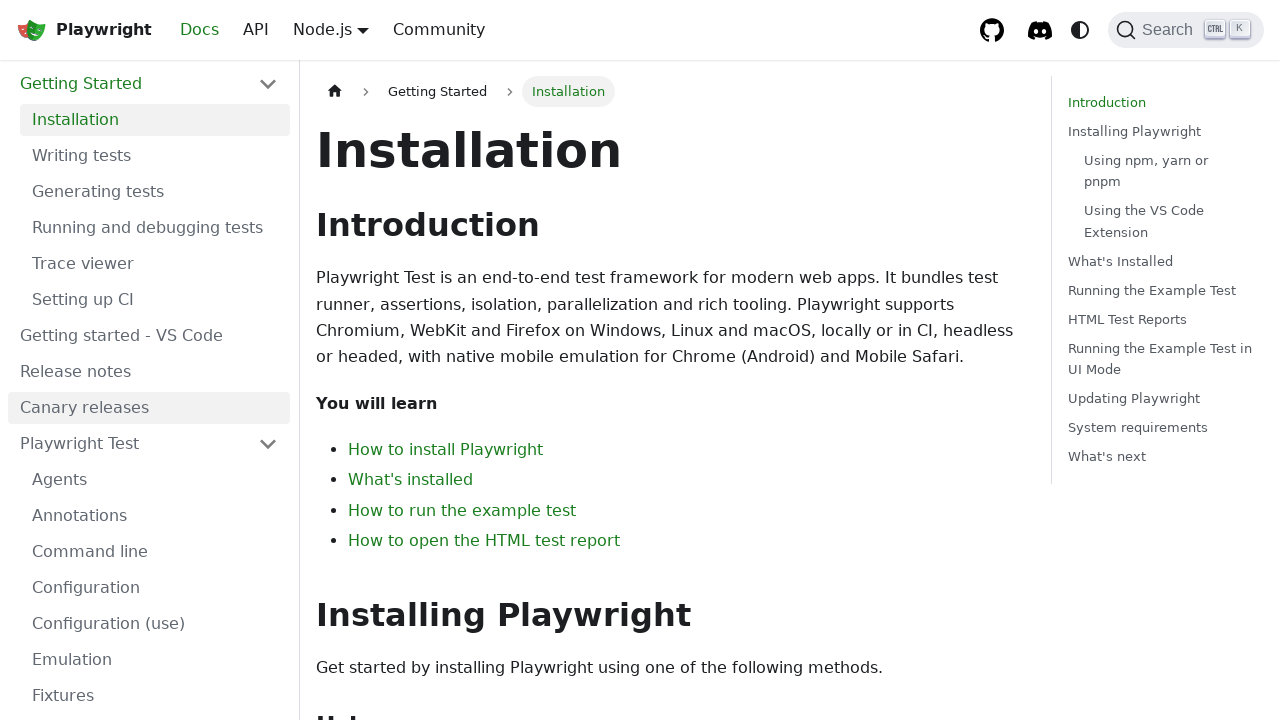

Verified that h1 text contains 'Installation'
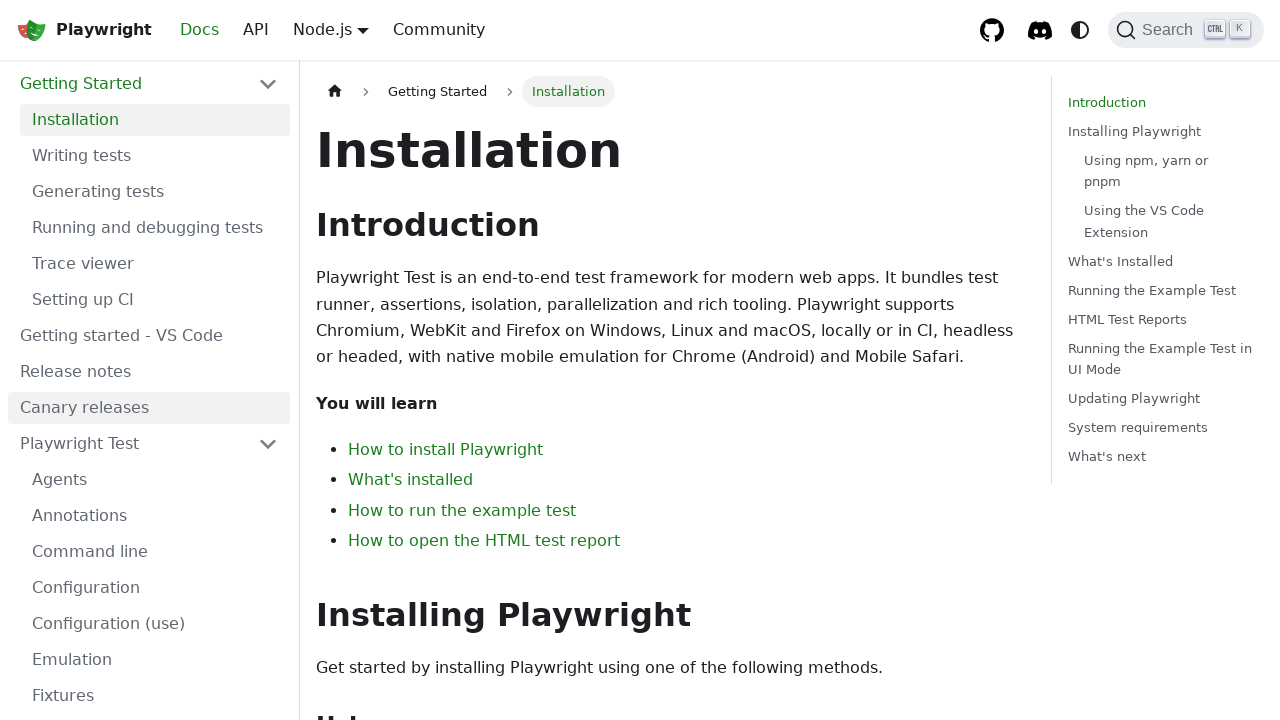

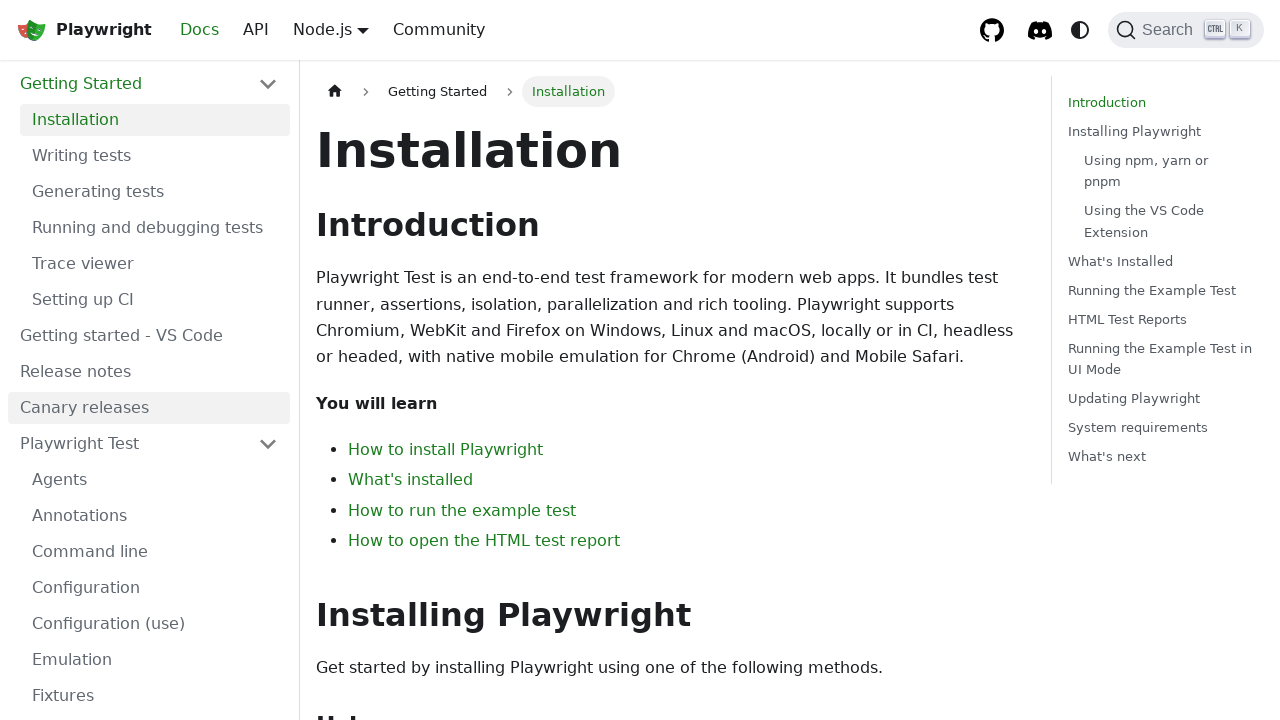